Navigates to Starbucks Korea store locator, selects a location from dropdown menus to filter stores by region

Starting URL: https://www.istarbucks.co.kr/store/store_map.do

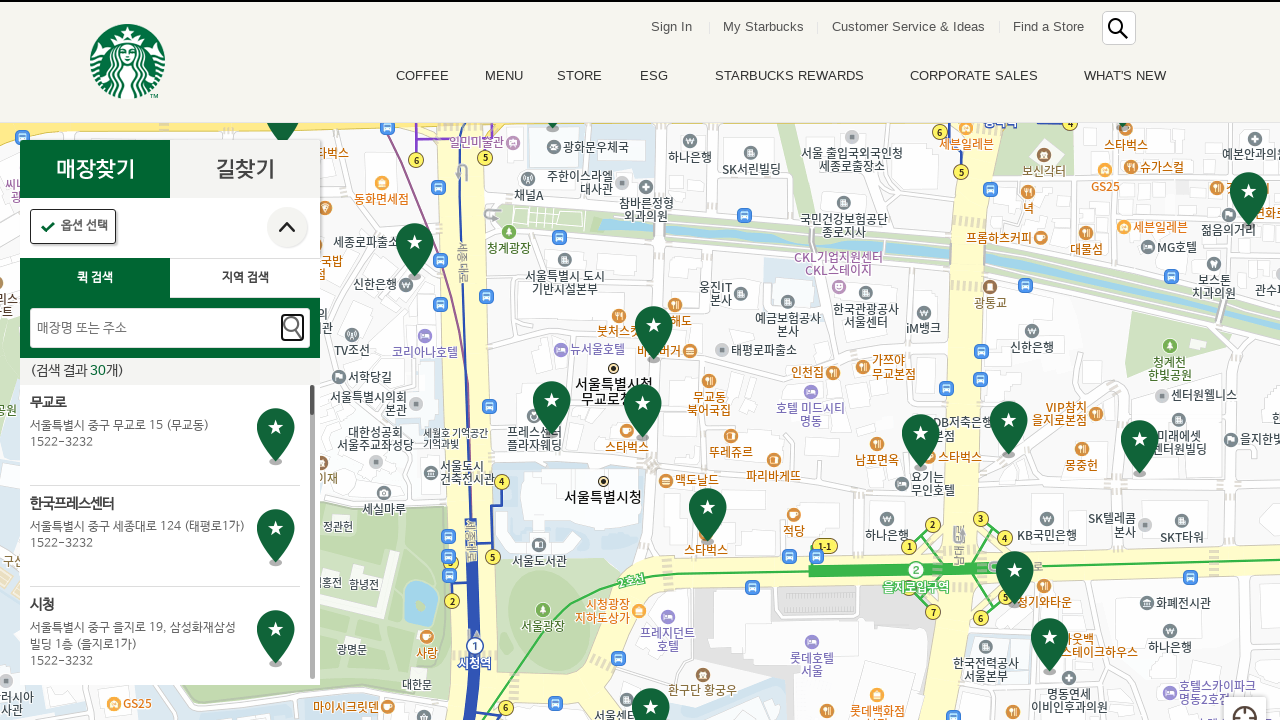

Waited for page to load
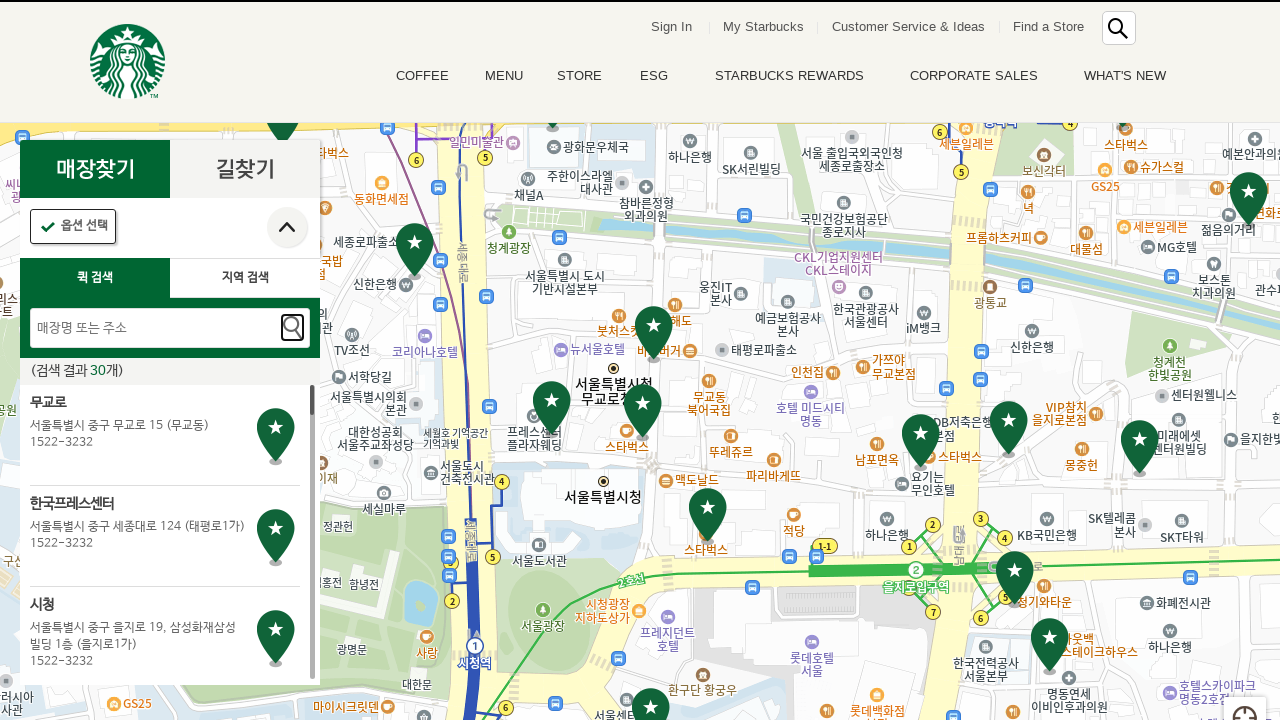

Clicked location search button at (245, 278) on .loca_search
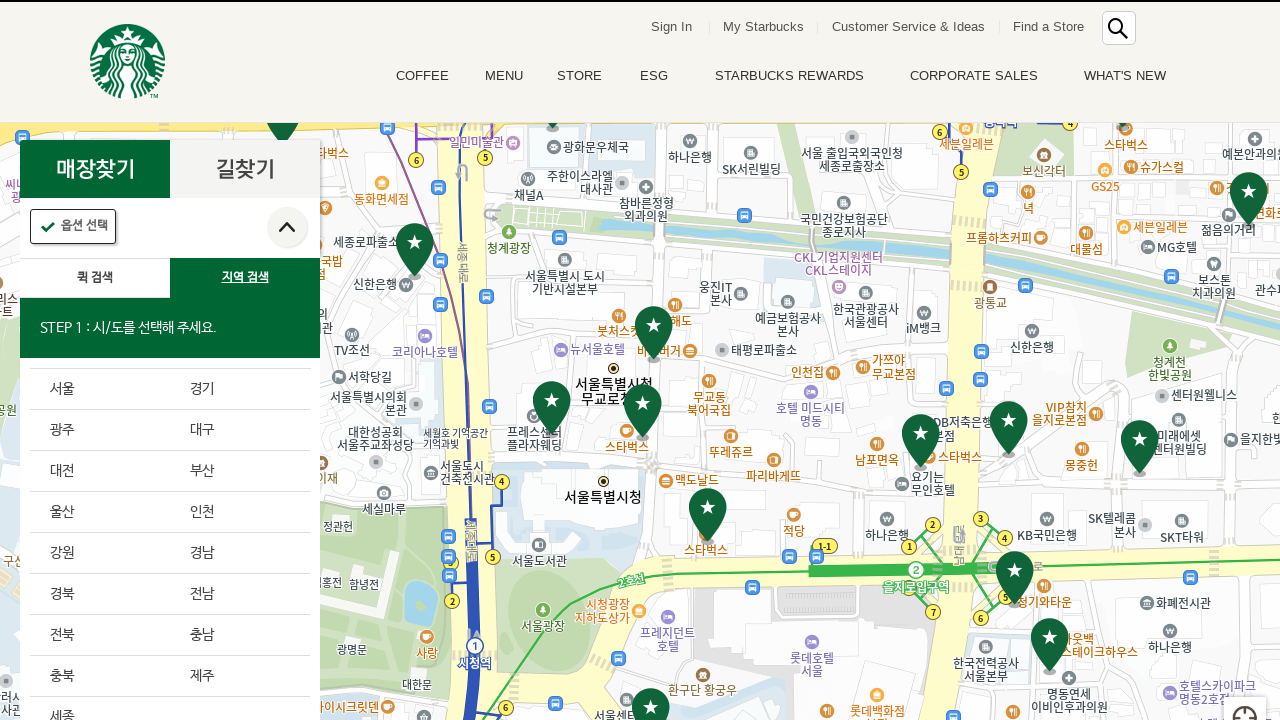

Waited for first dropdown to load
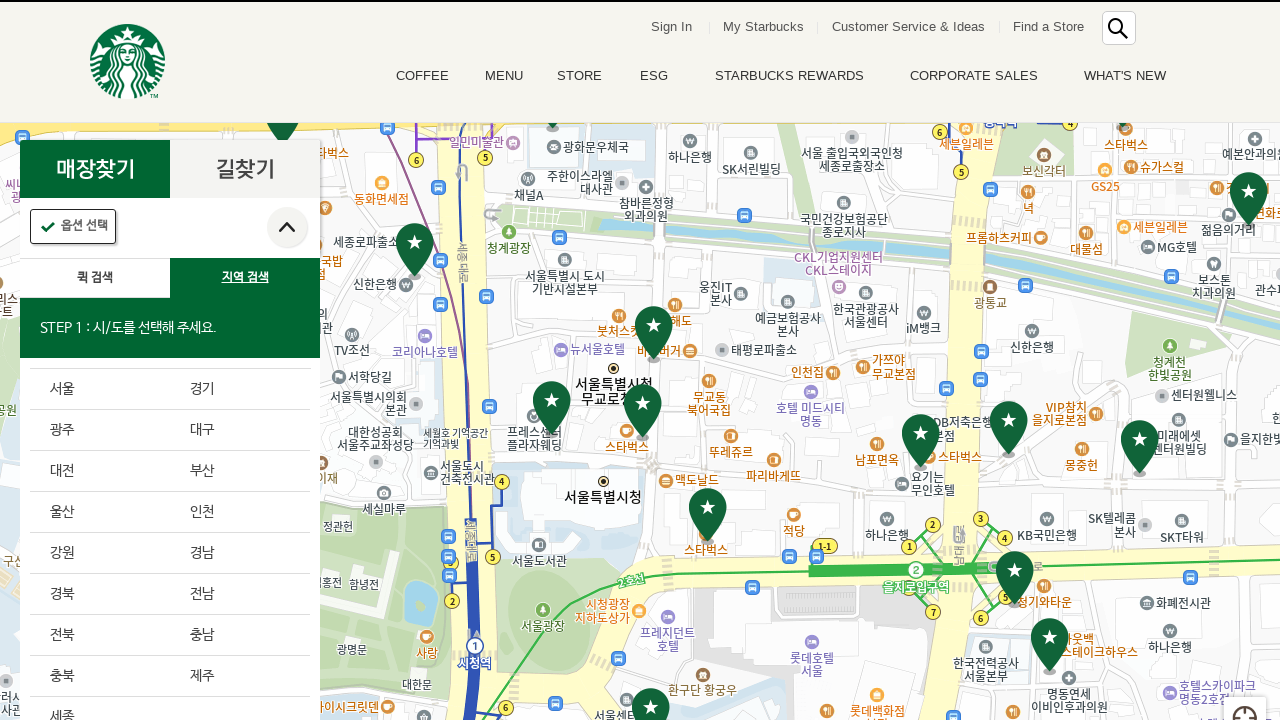

Located city/province dropdown items
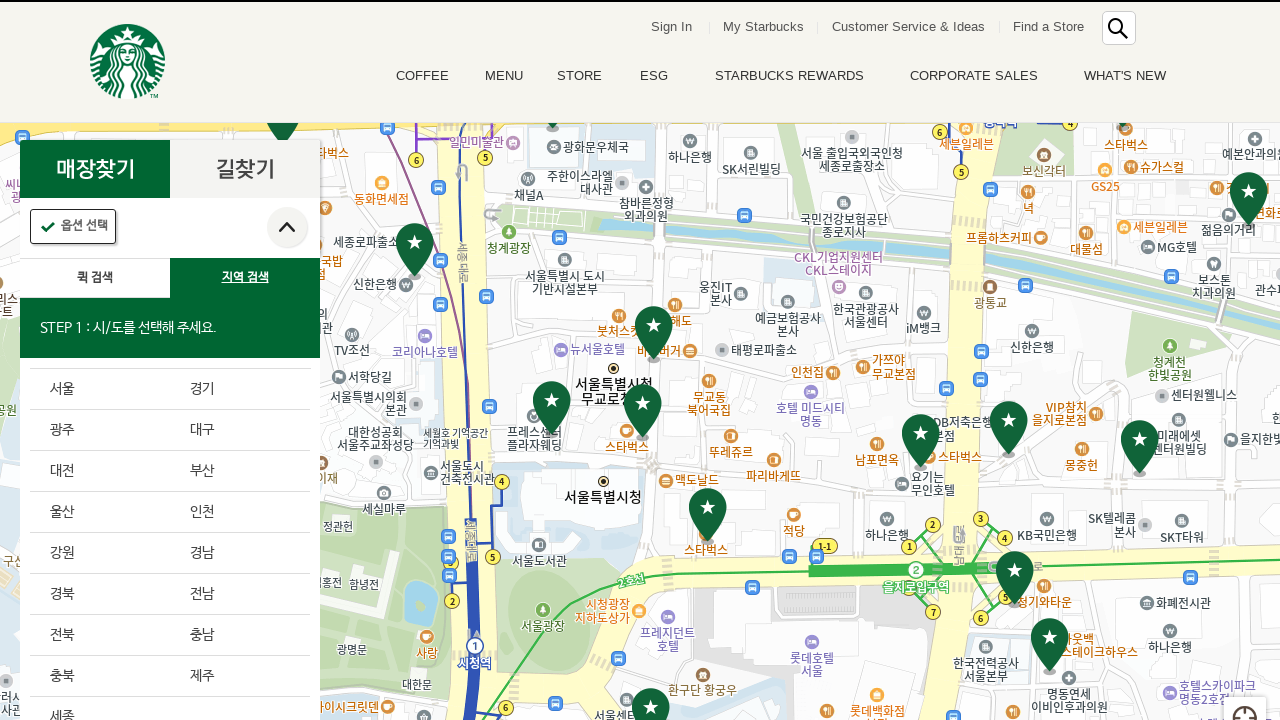

Selected 6th item from city/province dropdown at (240, 472) on .sido_arae_box li >> nth=5
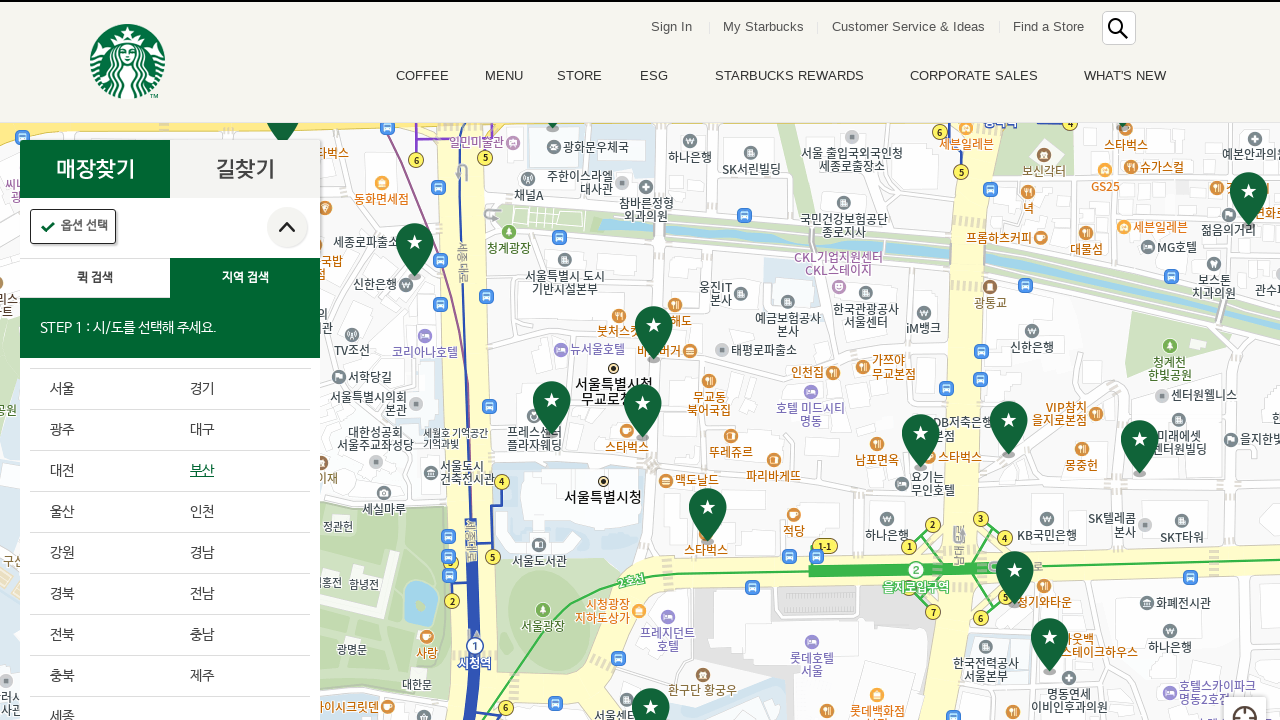

Waited for second dropdown to load
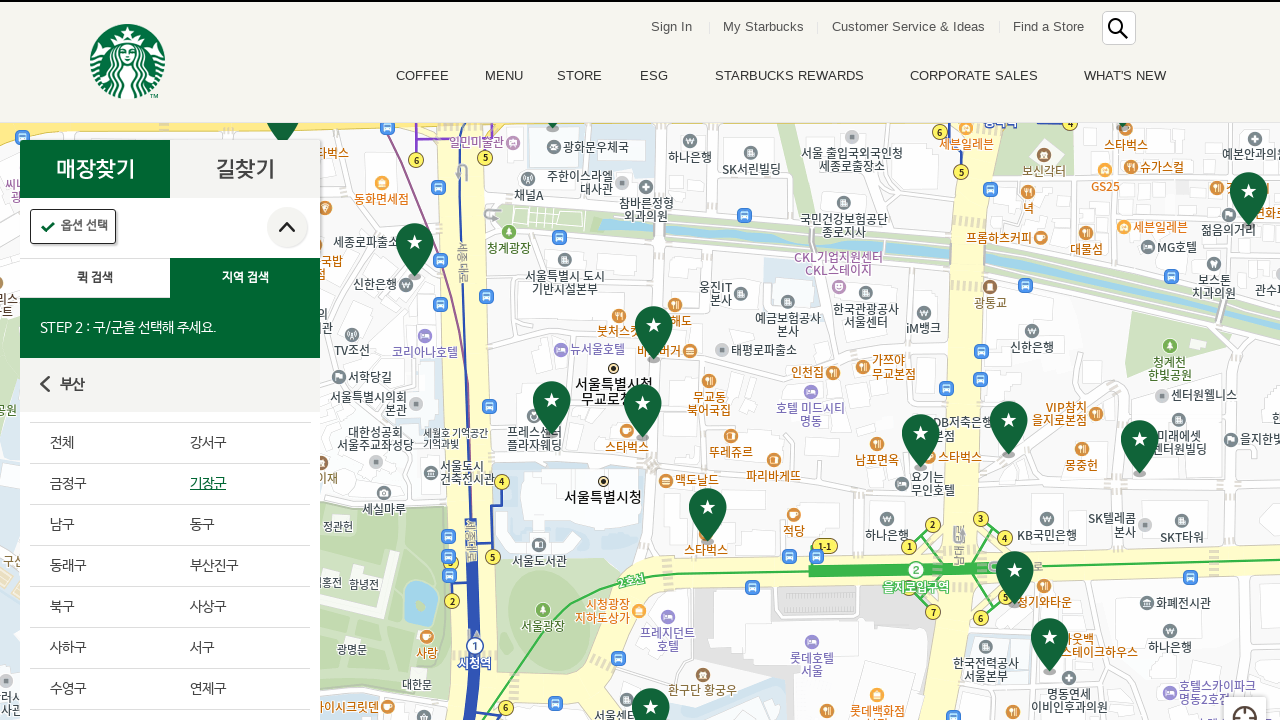

Located district dropdown items
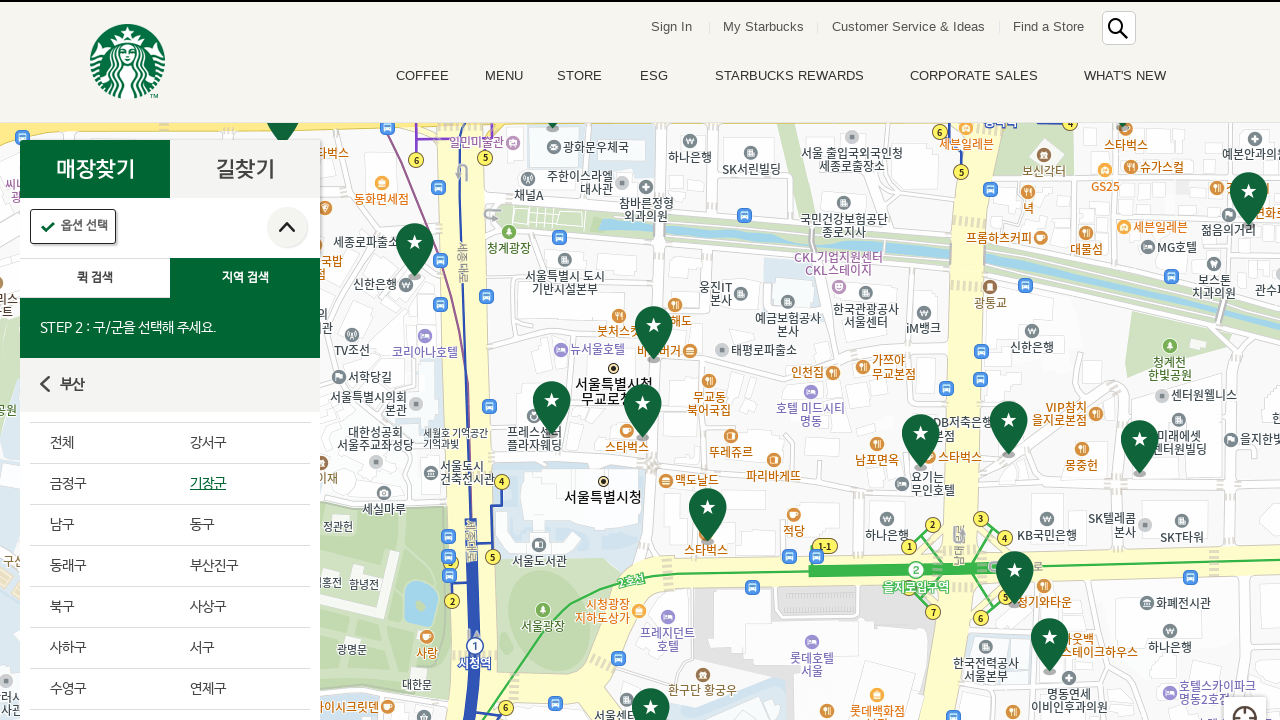

Selected last item from district dropdown at (100, 360) on .gugun_arae_box li >> nth=-1
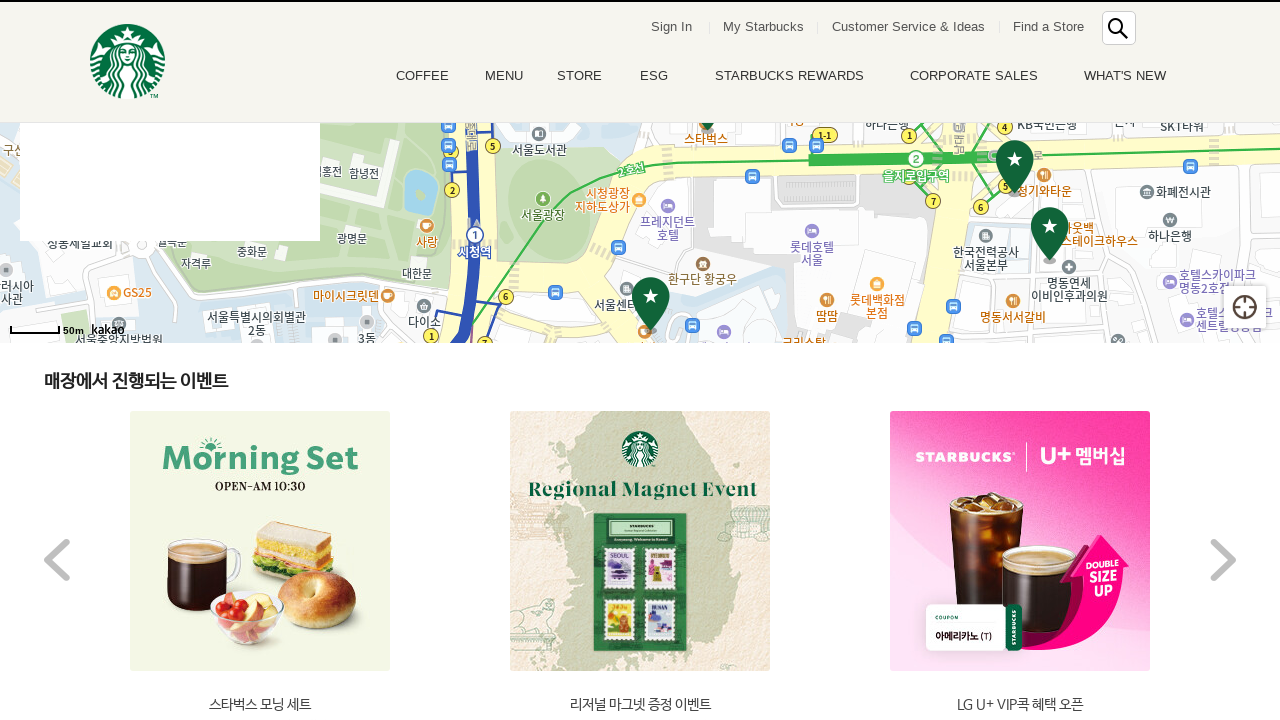

Waited for search results to load
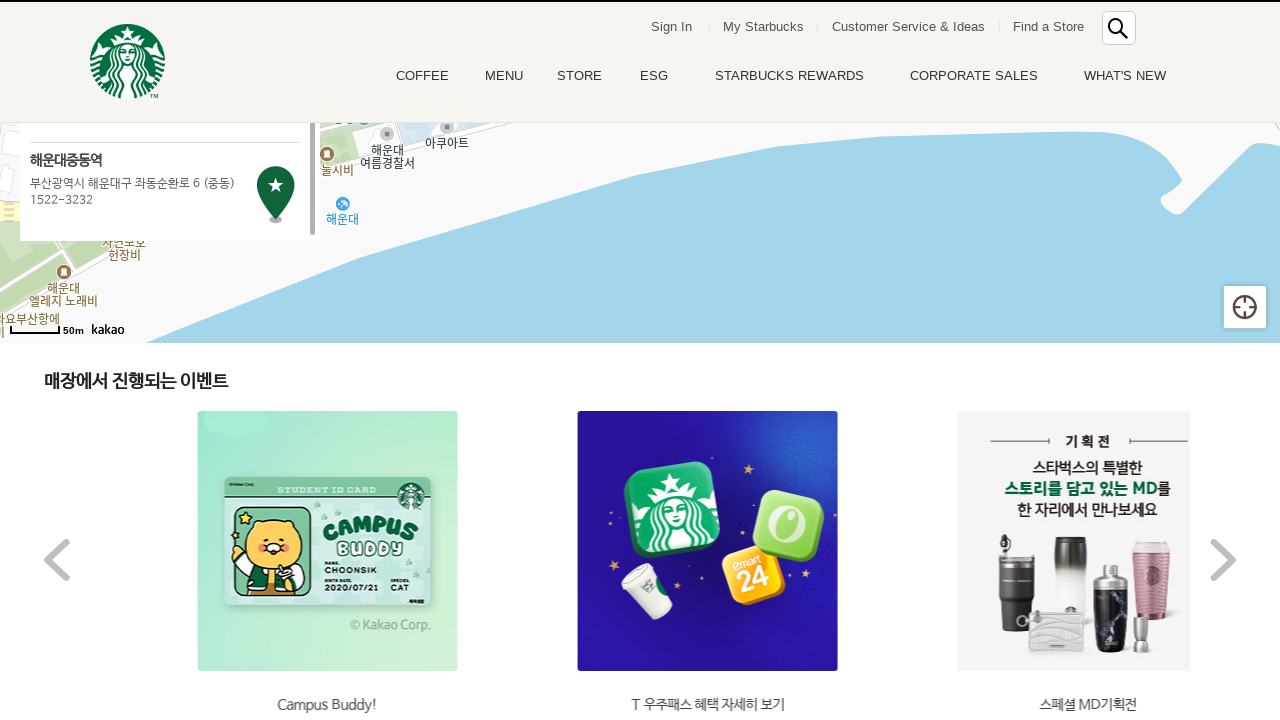

Search results container appeared on page
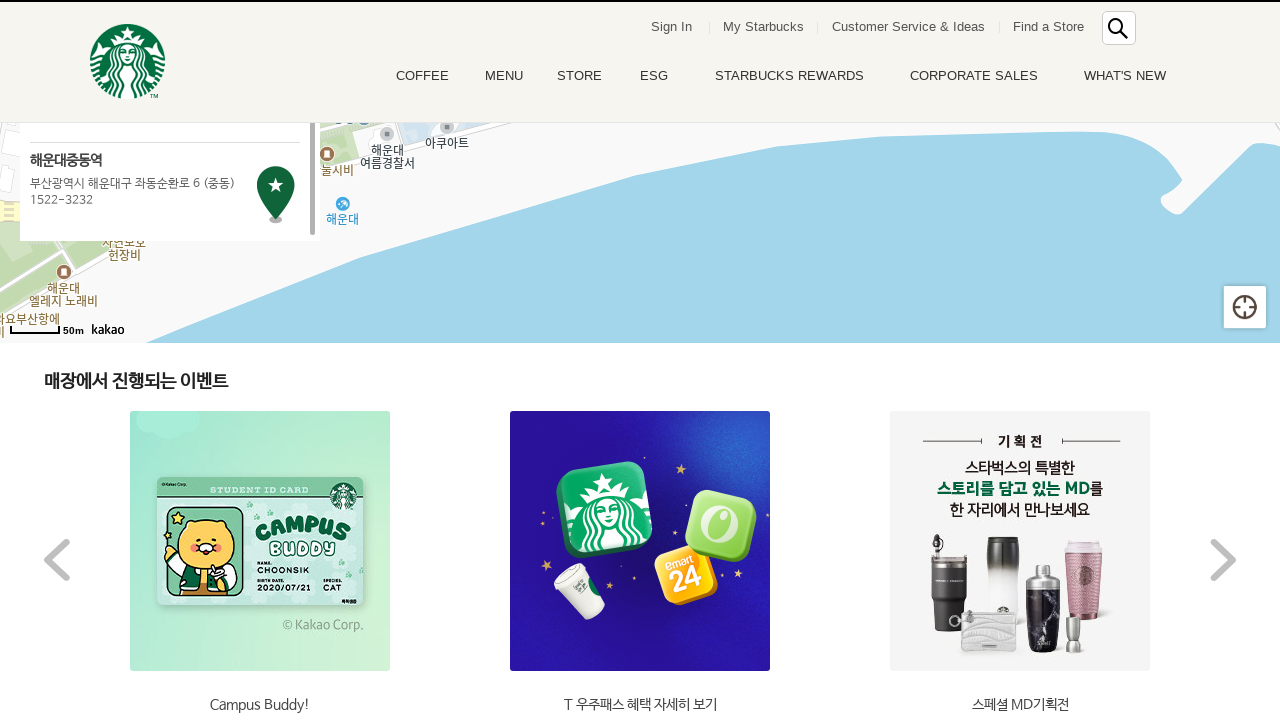

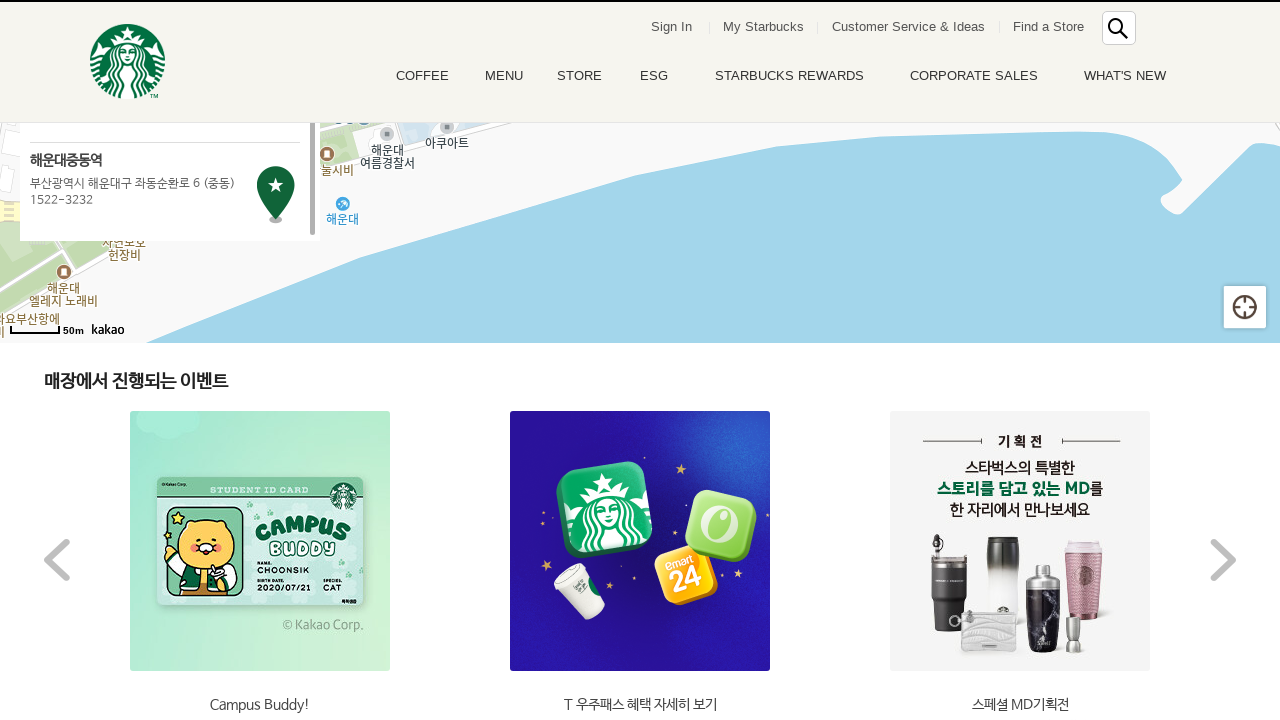